Tests different button click interactions on the DemoQA buttons page by performing double-click and right-click actions

Starting URL: https://demoqa.com/buttons

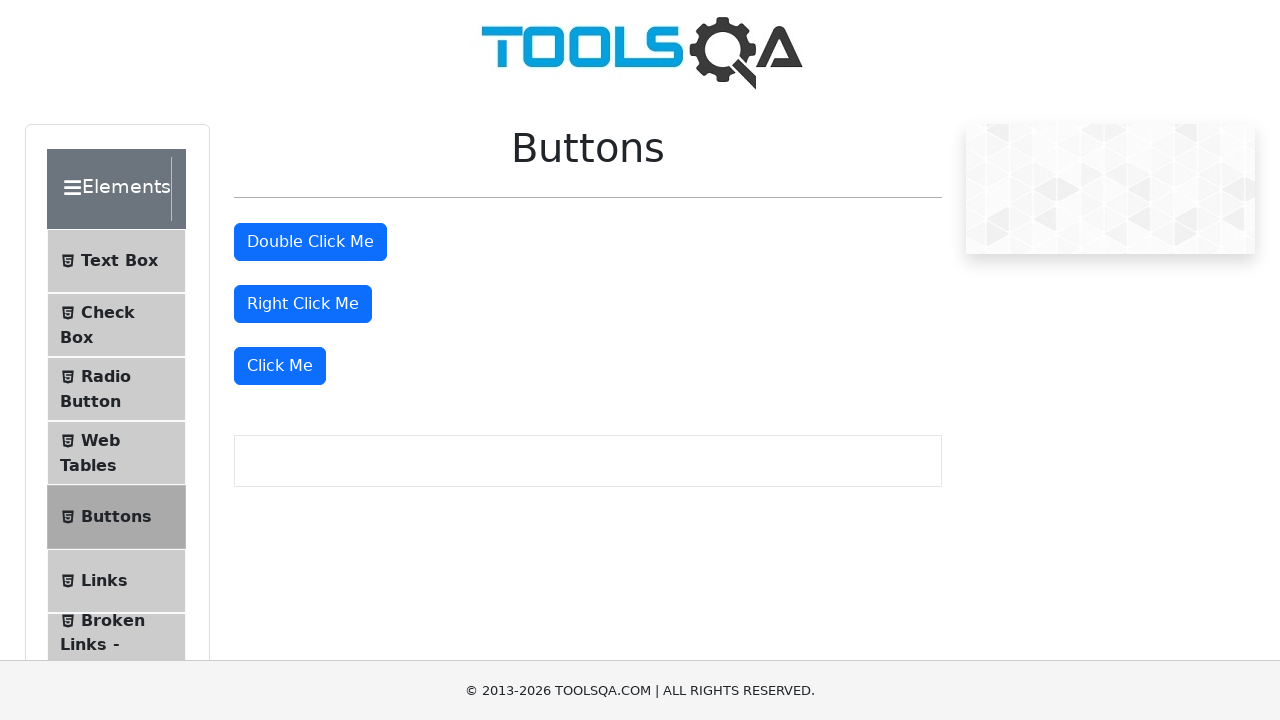

Located the double click button element
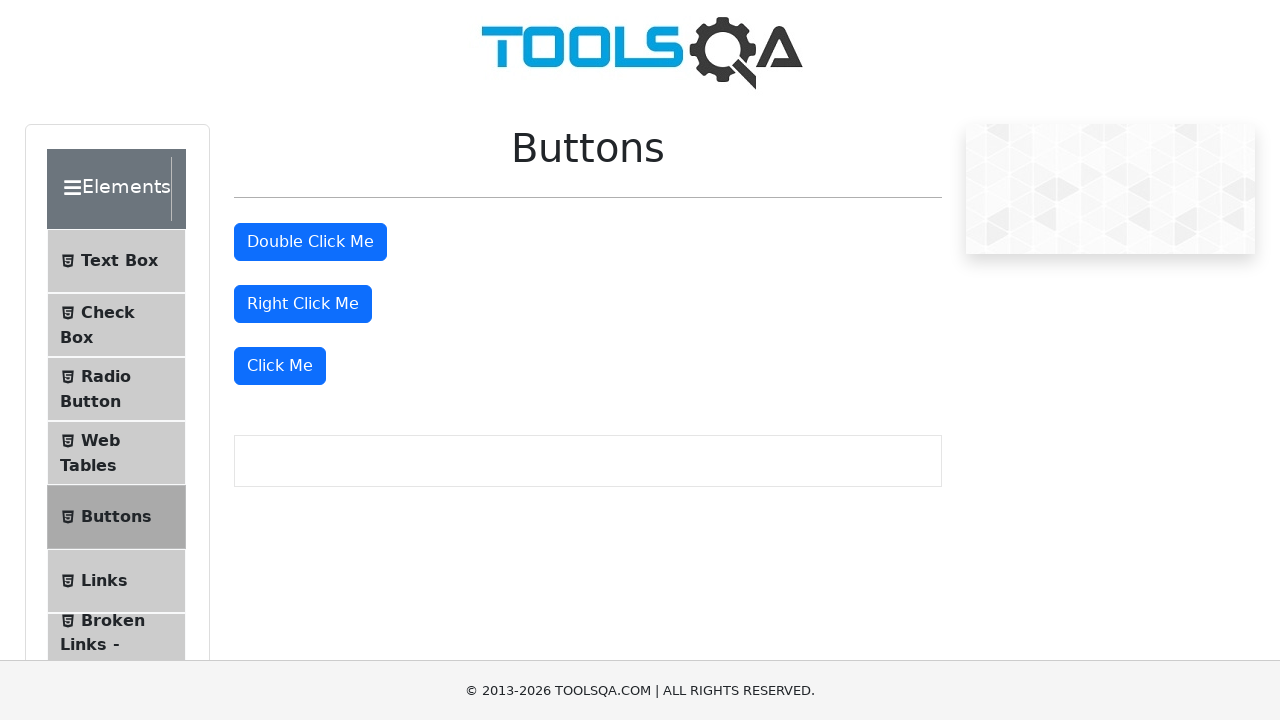

Performed double-click action on the double click button at (310, 242) on xpath=//button[@id='doubleClickBtn']
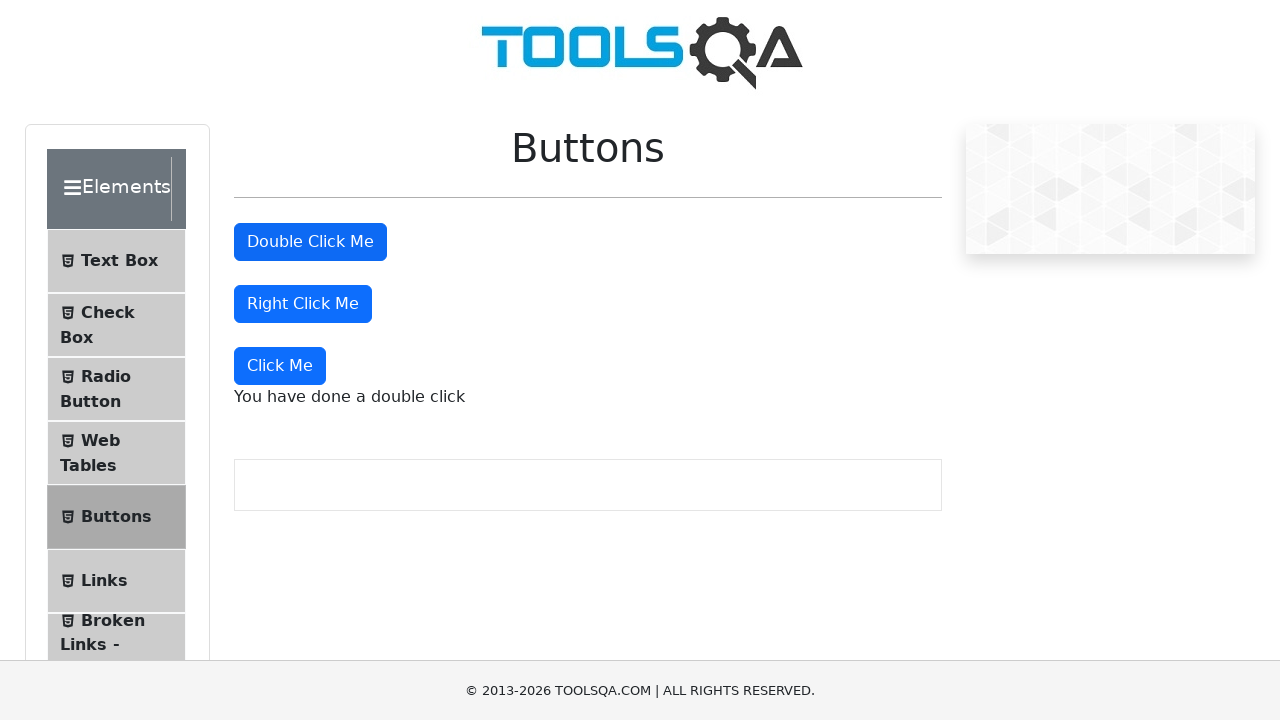

Located the right click button element
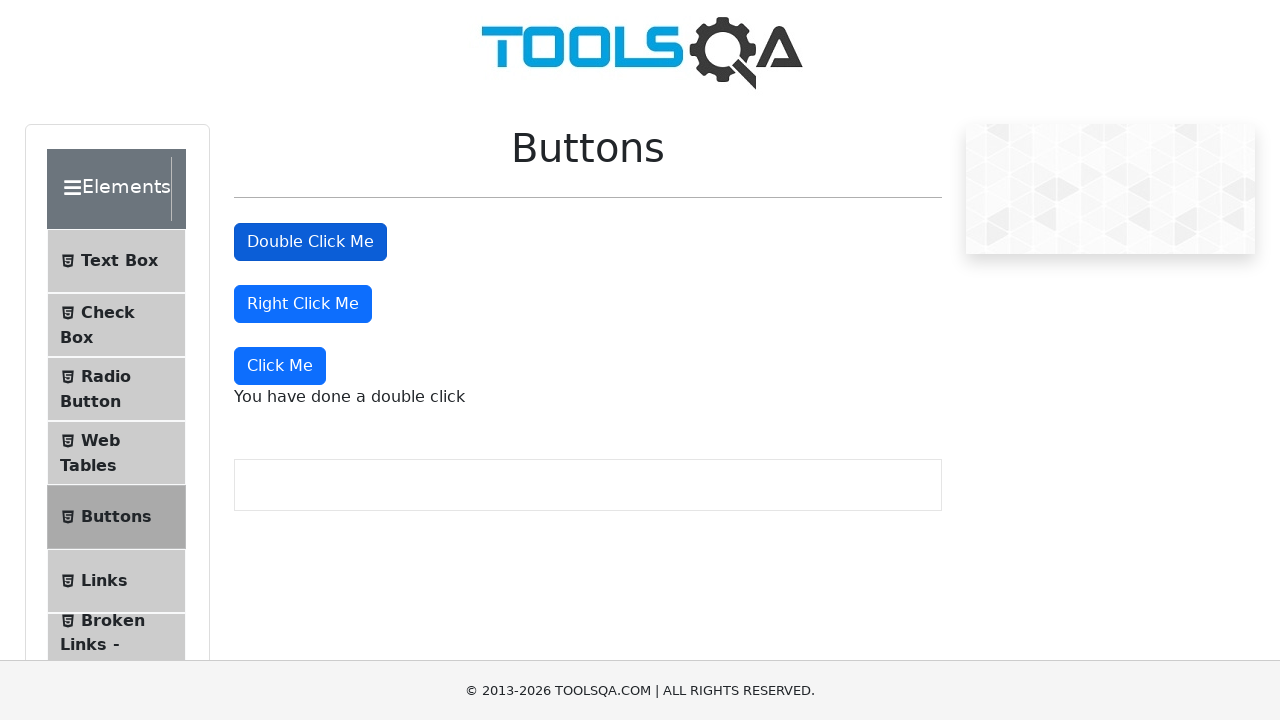

Performed right-click action on the right click button at (303, 304) on xpath=//button[text()='Right Click Me']
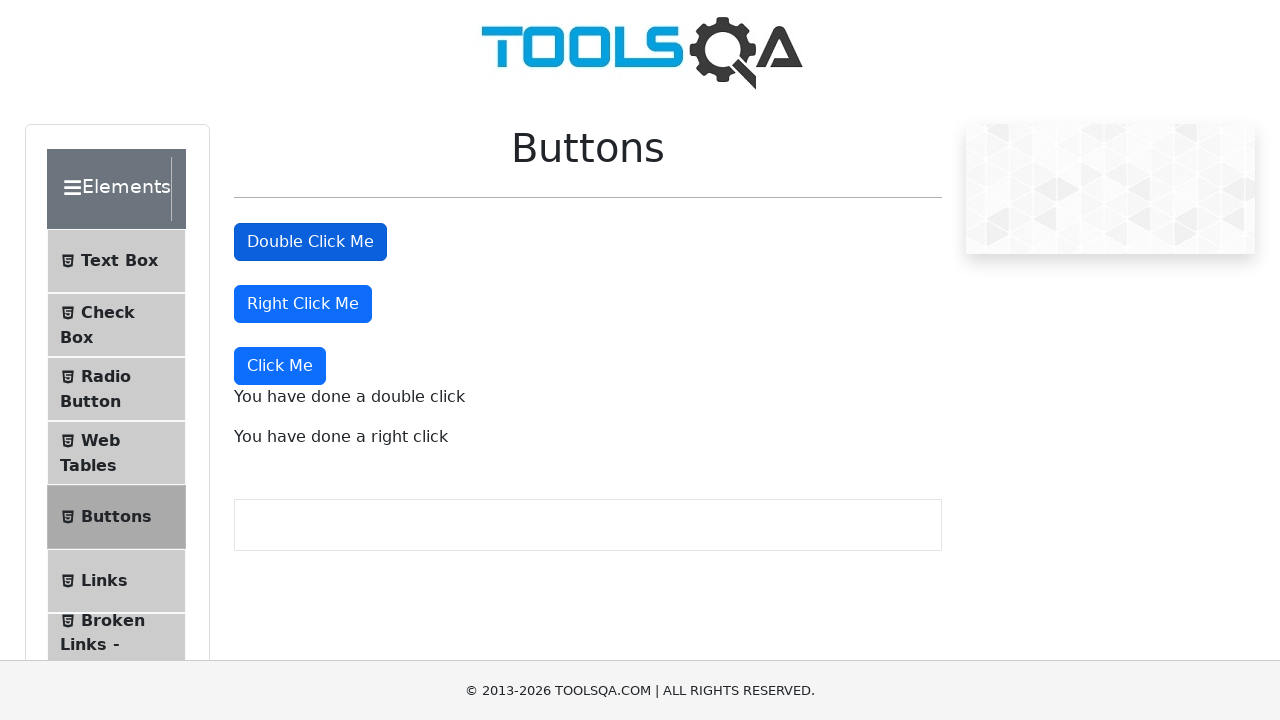

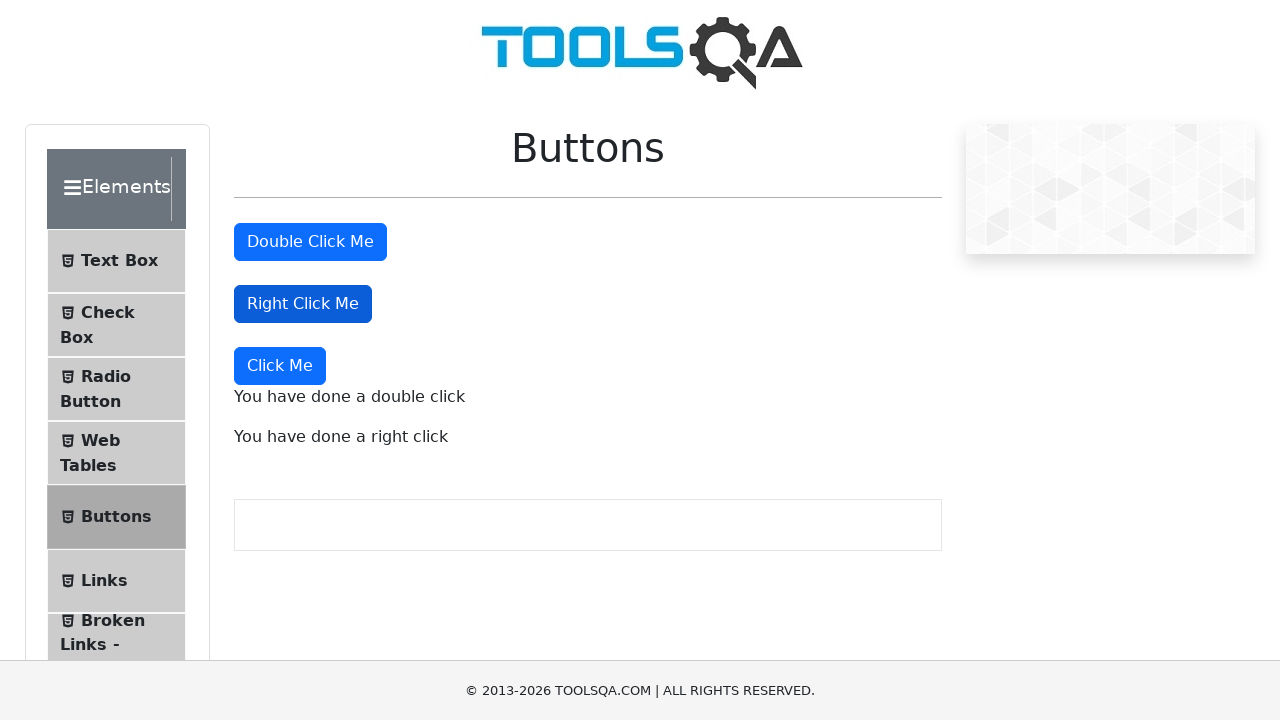